Tests adding multiple vegetable items to a shopping cart by searching for specific products (Beetroot, Cucumber, Cauliflower, Beans) and clicking their "Add to Cart" buttons

Starting URL: https://rahulshettyacademy.com/seleniumPractise/#/

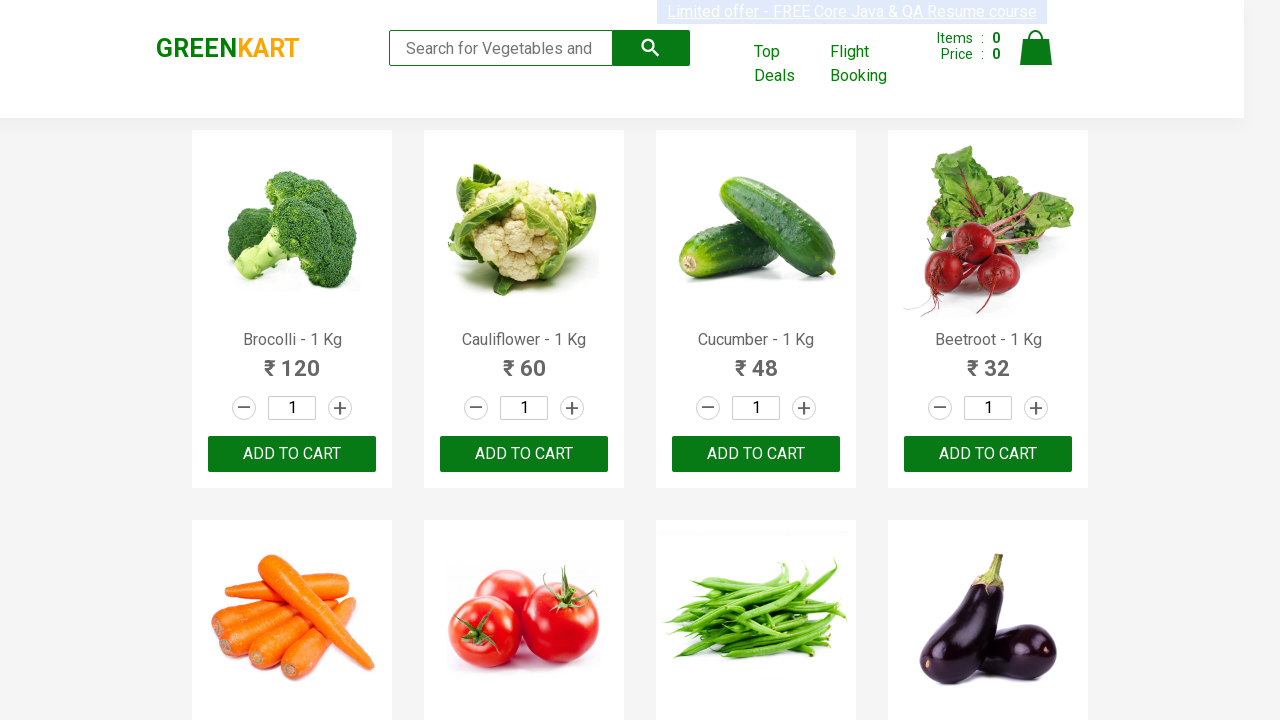

Waited for product names to load on the page
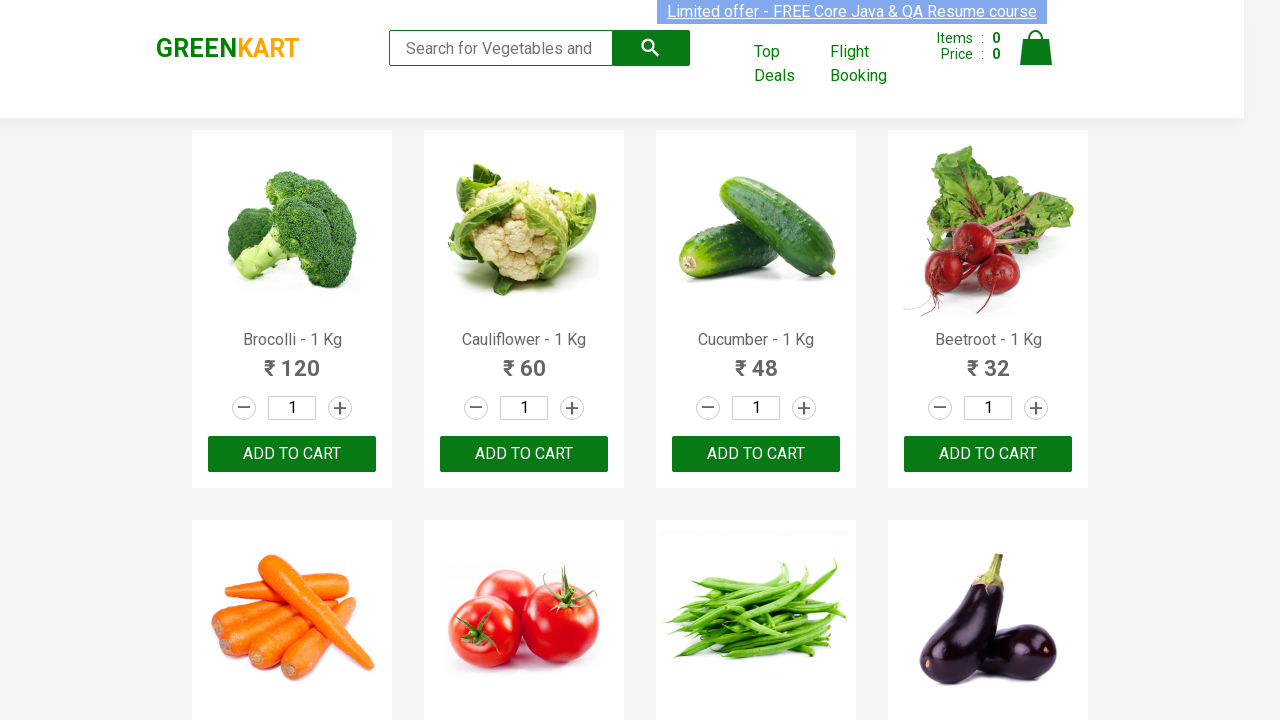

Retrieved all product name elements from the page
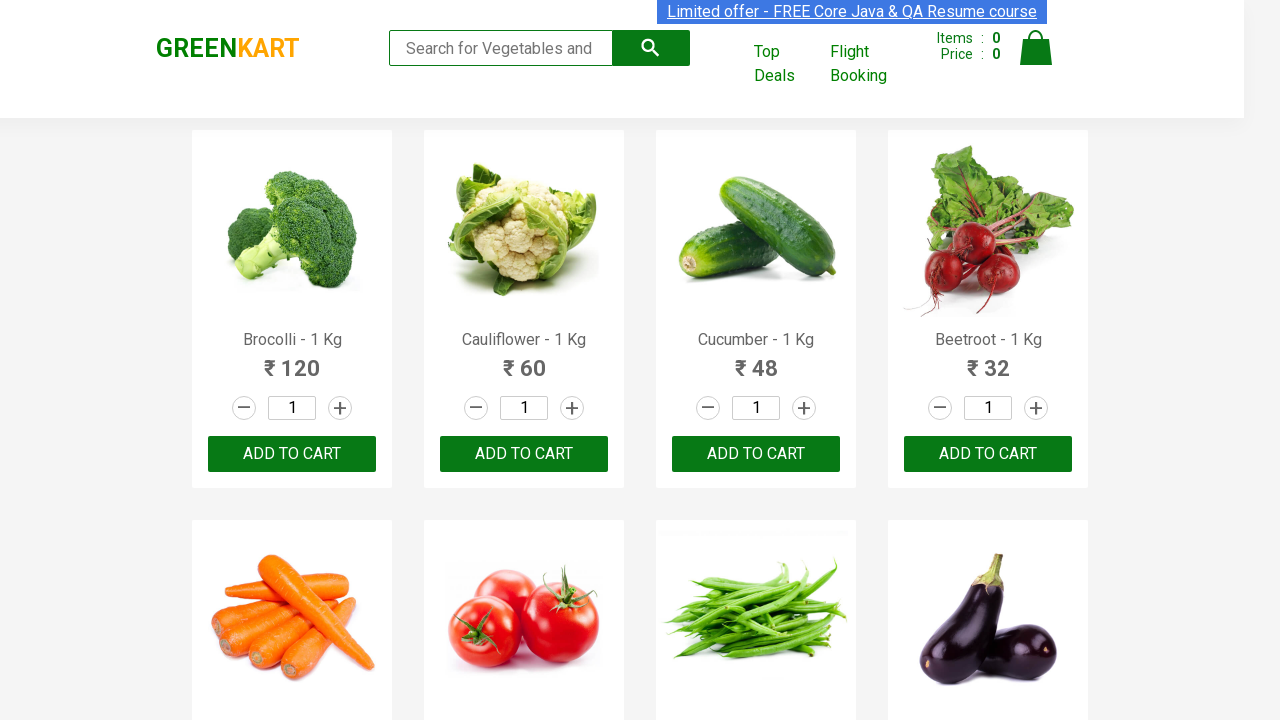

Clicked 'Add to Cart' button for Beetroot
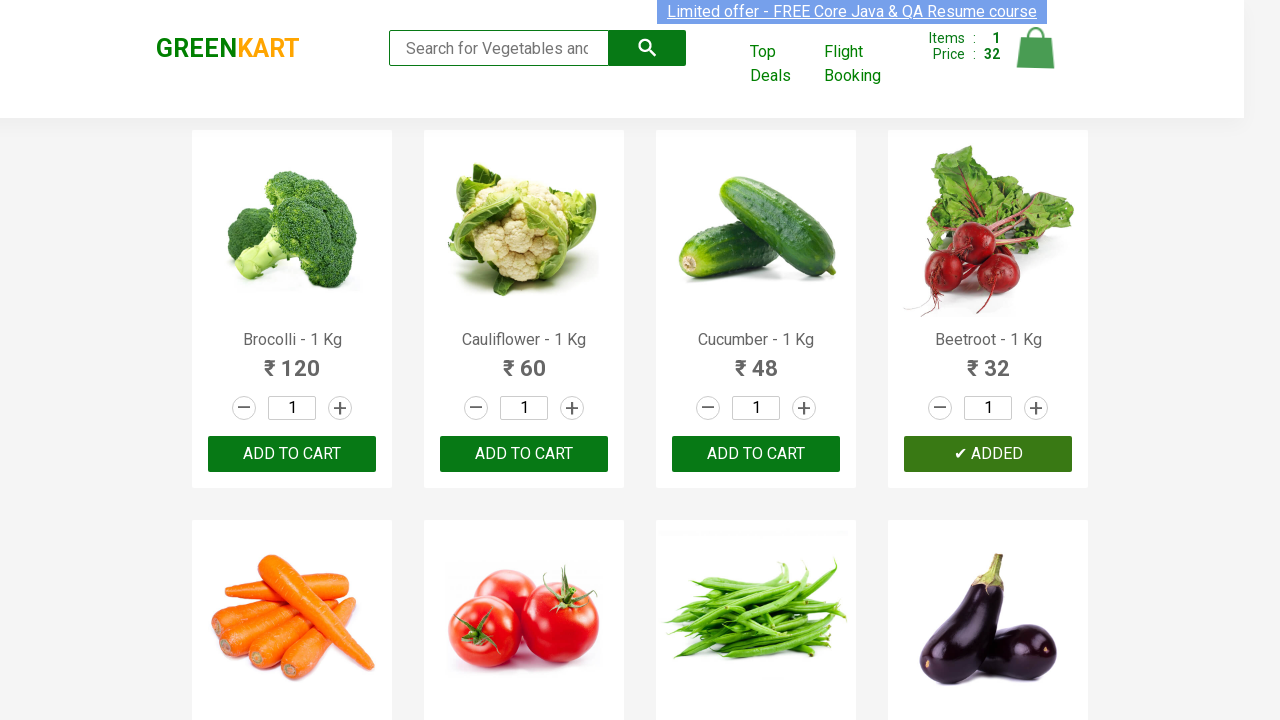

Waited 500ms after adding Beetroot to cart
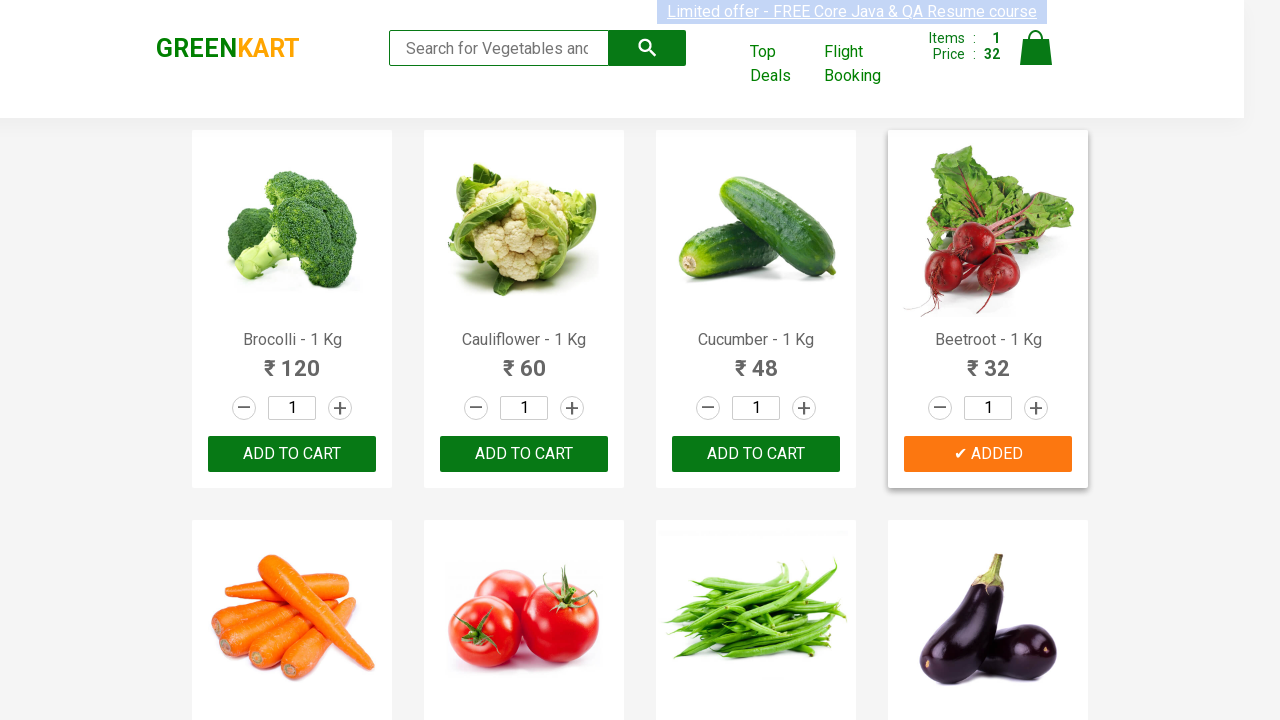

Clicked 'Add to Cart' button for Cucumber
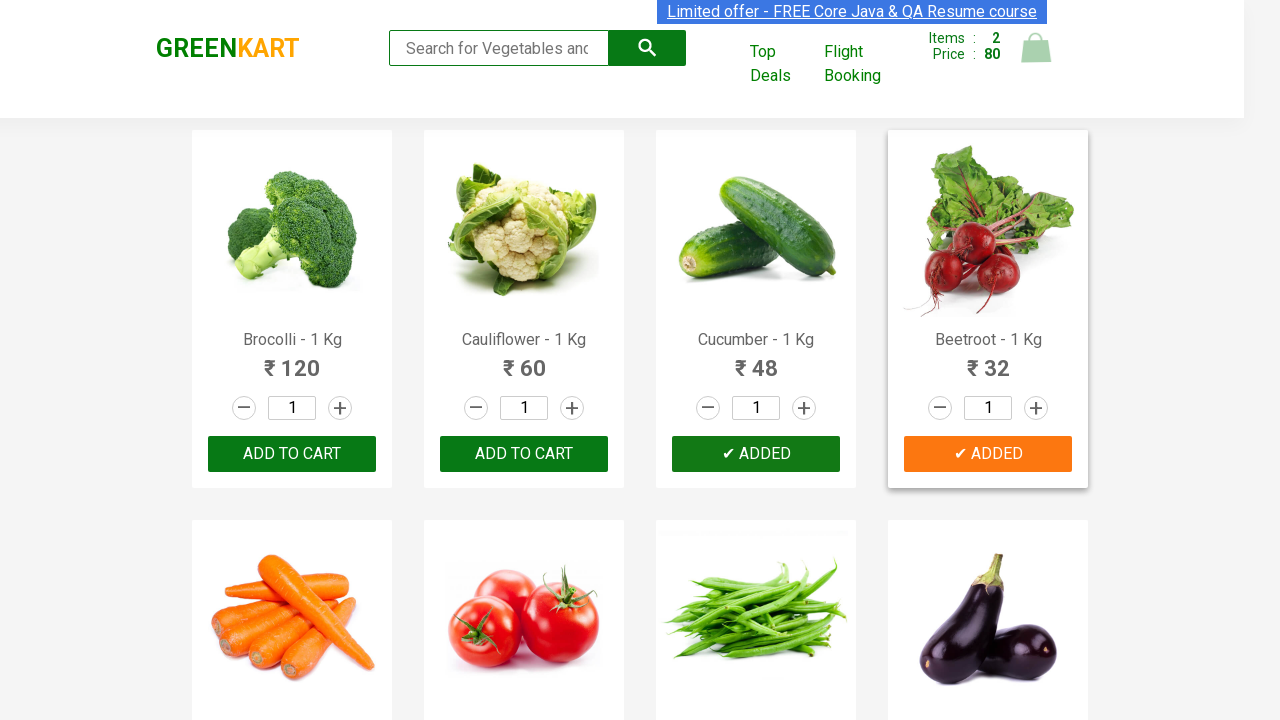

Waited 500ms after adding Cucumber to cart
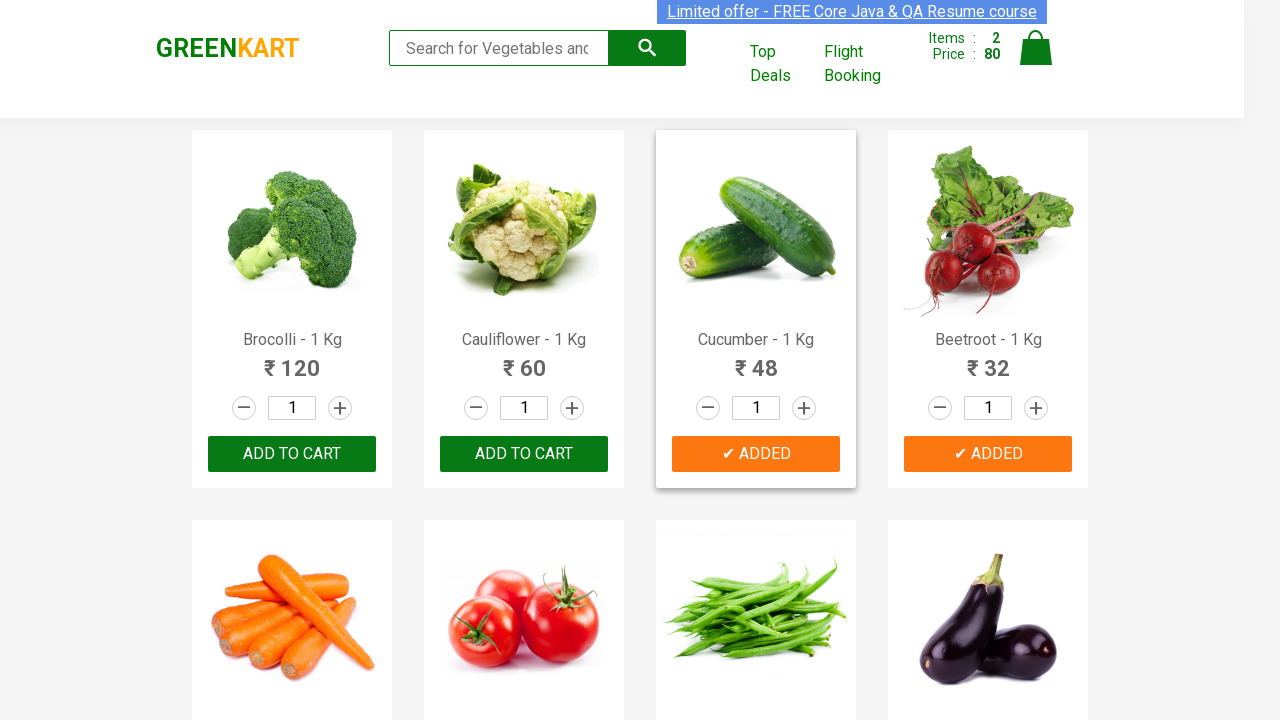

Clicked 'Add to Cart' button for Cauliflower
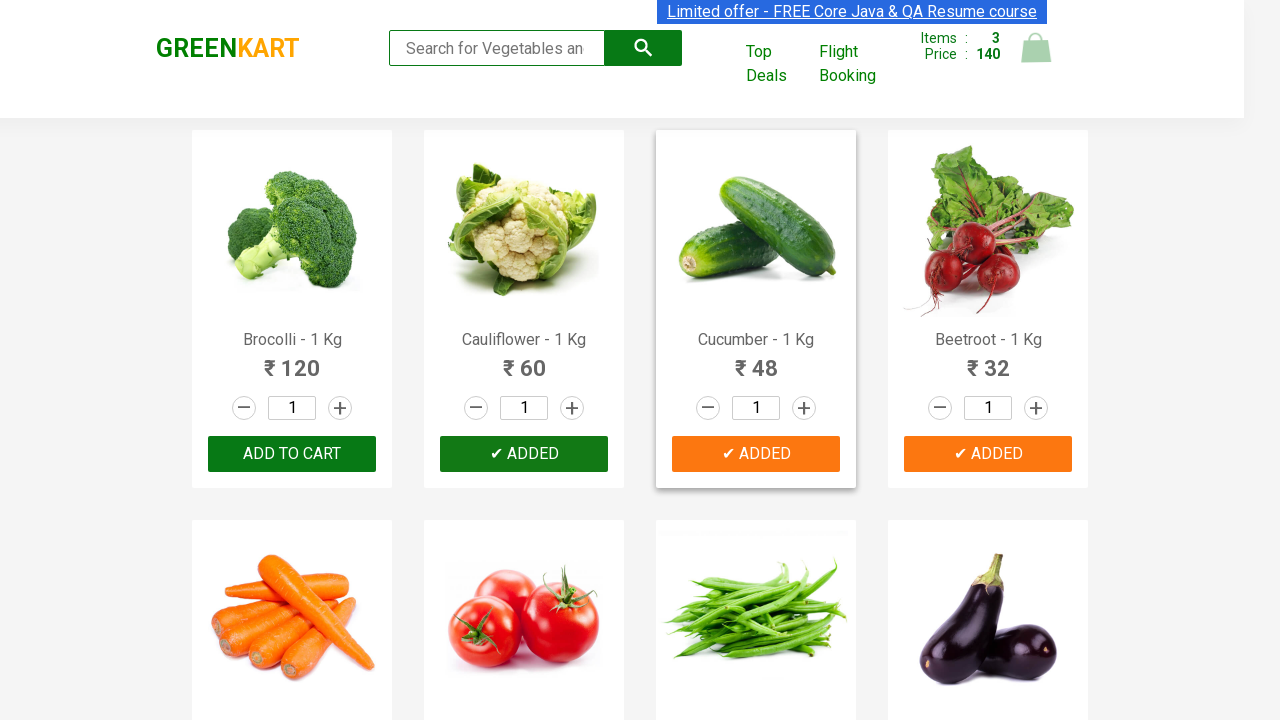

Waited 500ms after adding Cauliflower to cart
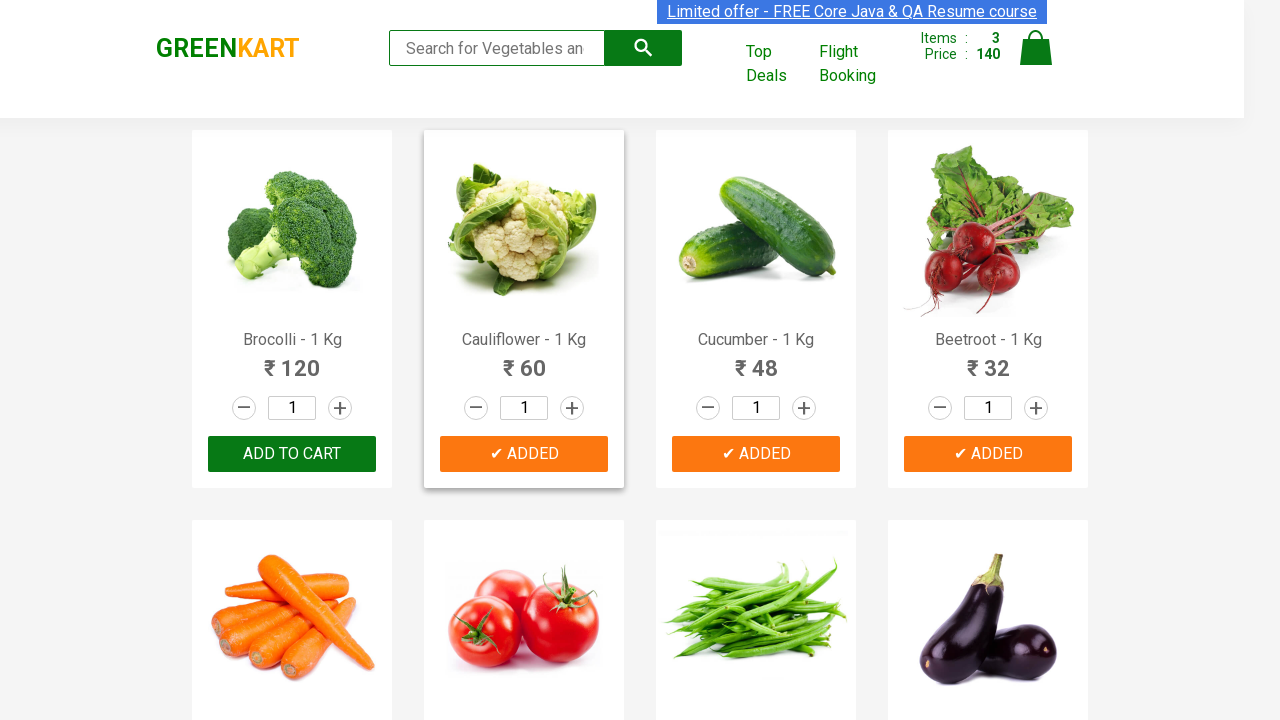

Clicked 'Add to Cart' button for Beans
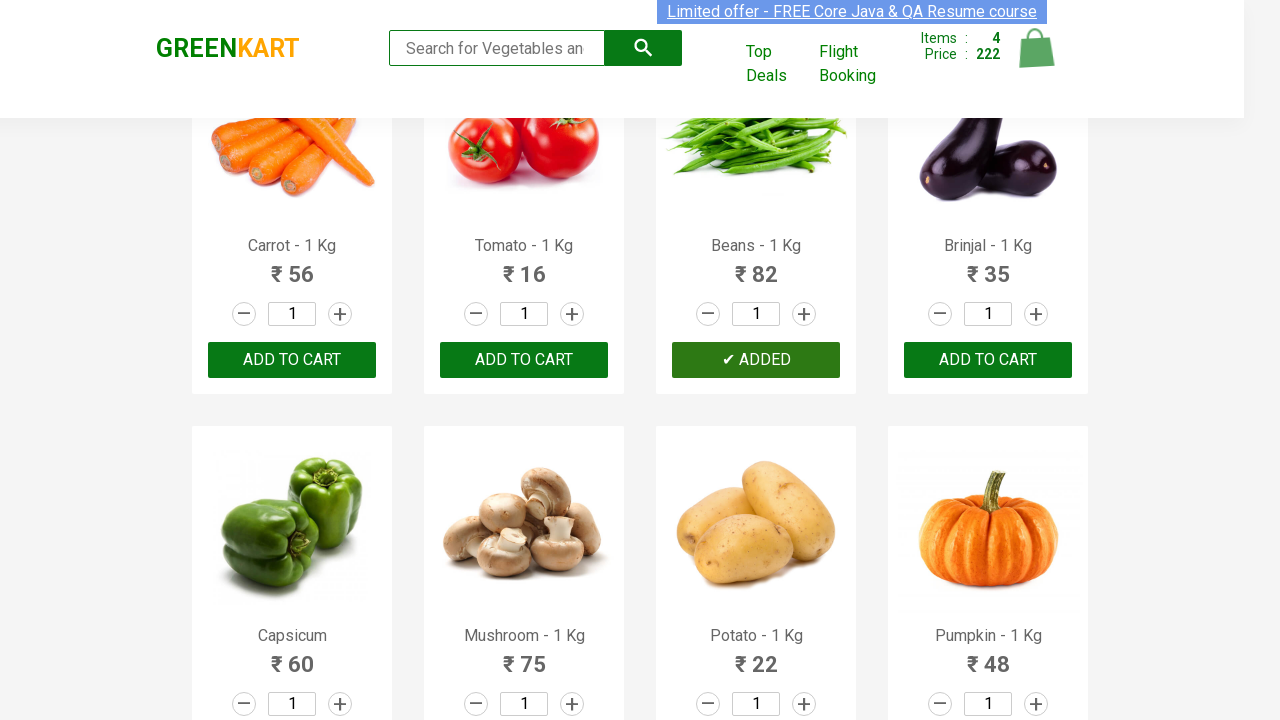

Waited 500ms after adding Beans to cart
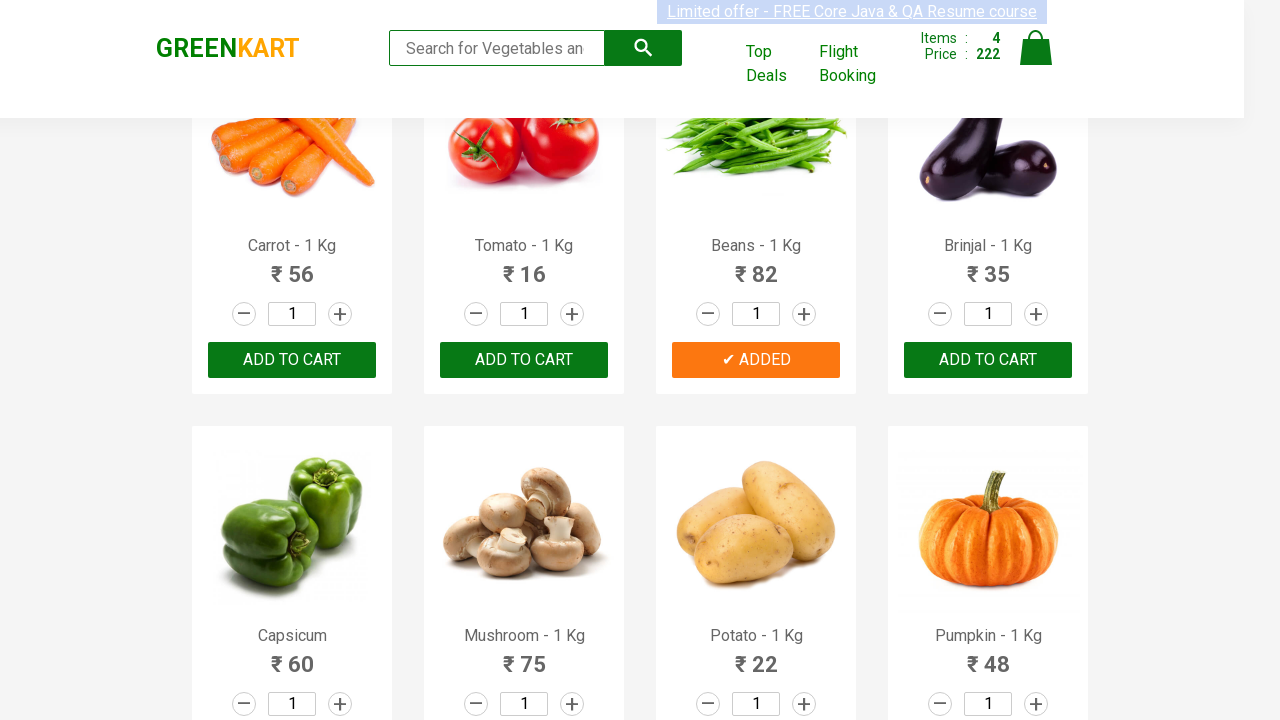

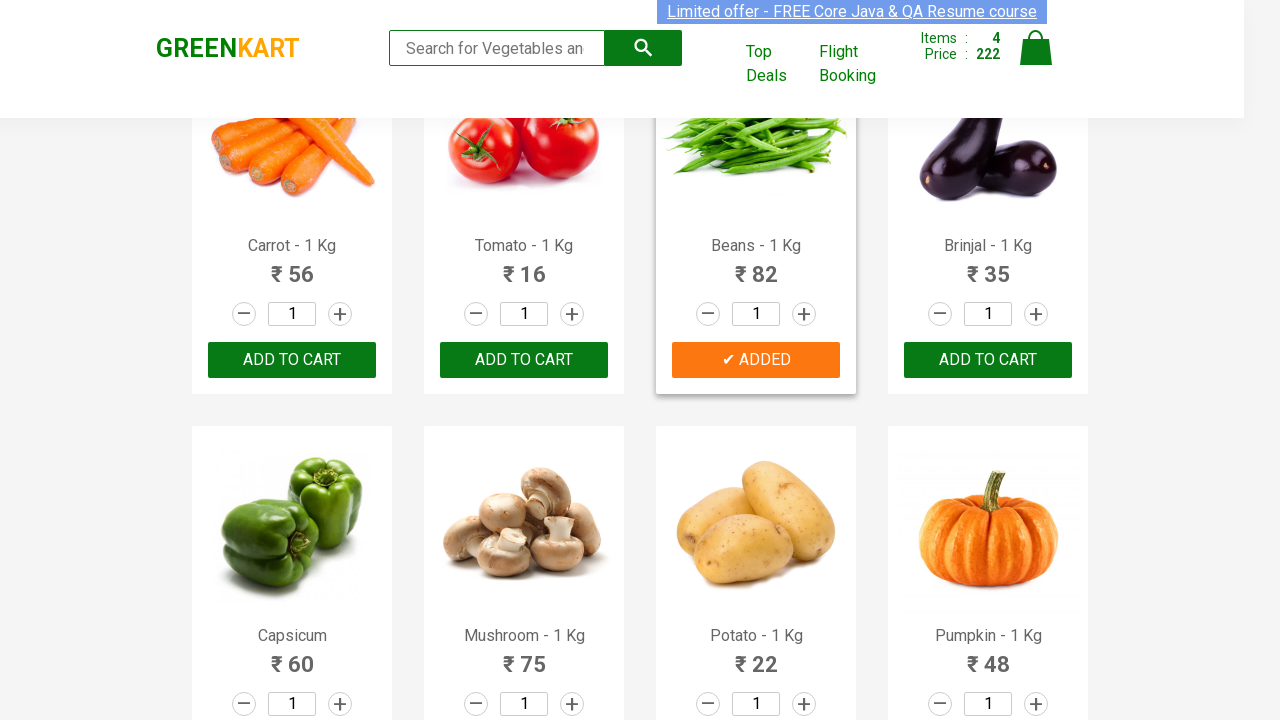